Tests JavaScript alert handling by clicking a button that triggers a JS alert, accepting the alert, and verifying the result message is displayed correctly.

Starting URL: https://the-internet.herokuapp.com/javascript_alerts

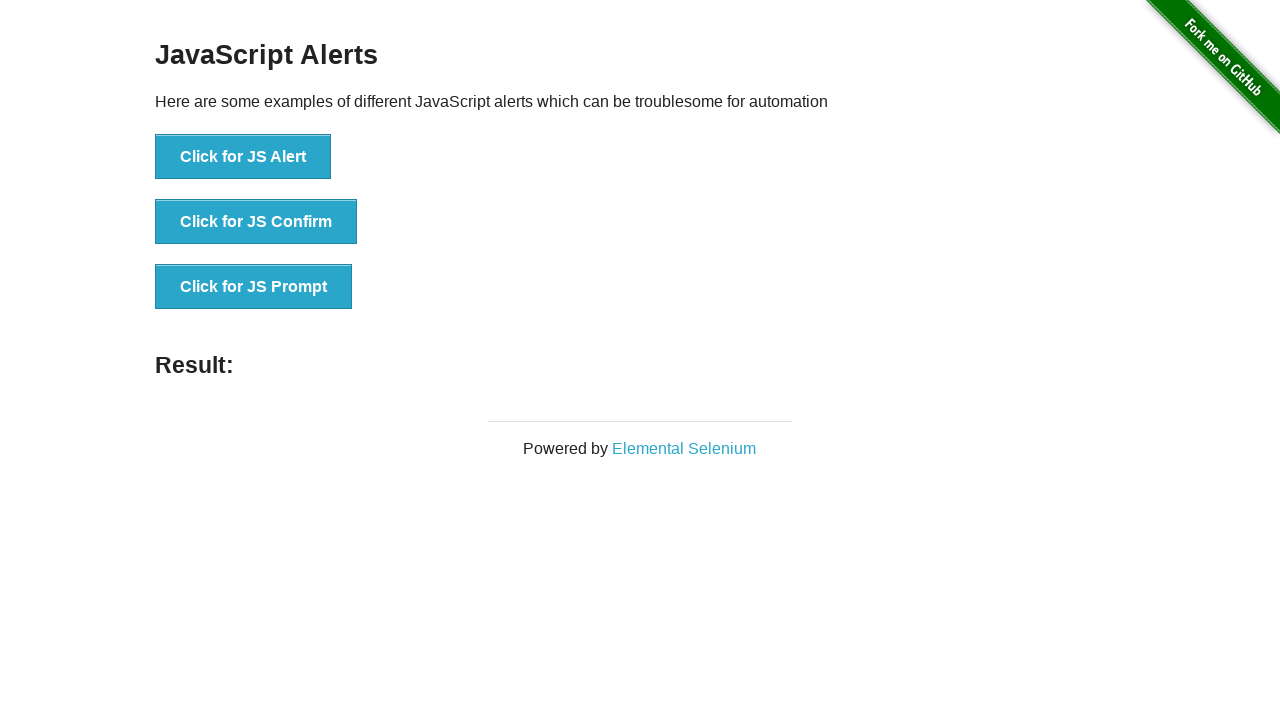

Set up dialog handler to accept alert
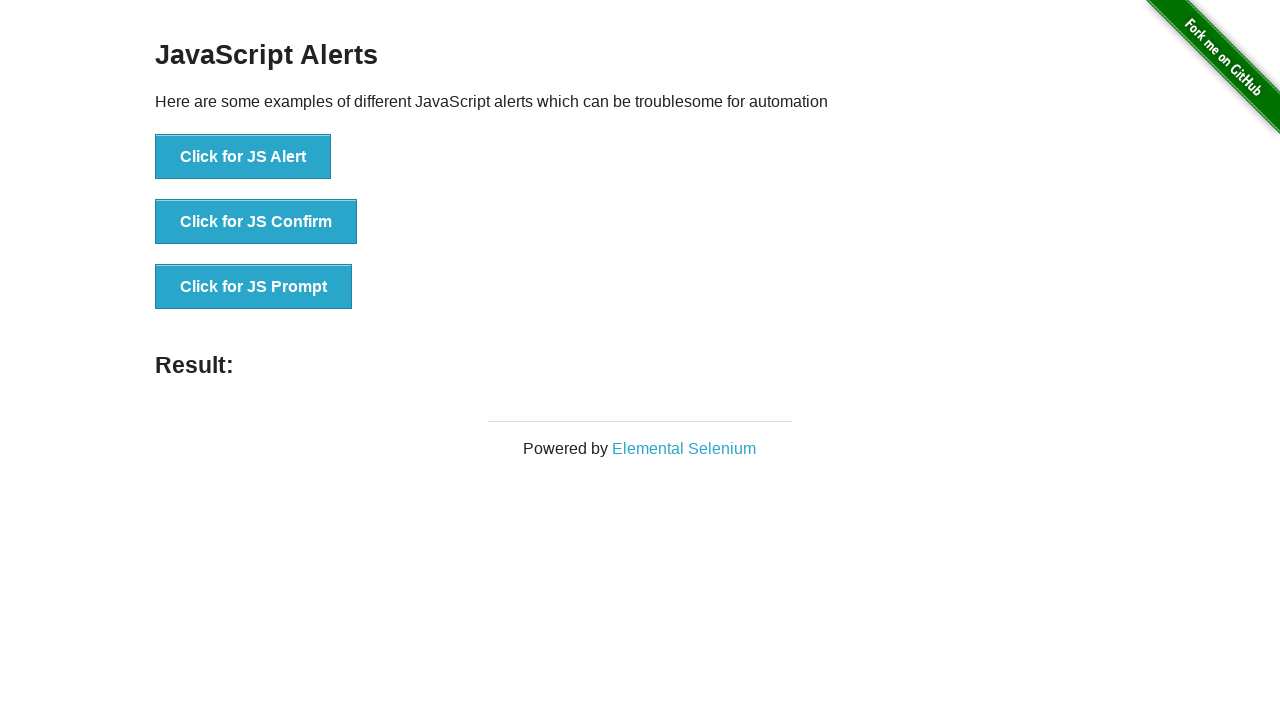

Clicked button to trigger JavaScript alert at (243, 157) on xpath=//button[text()='Click for JS Alert']
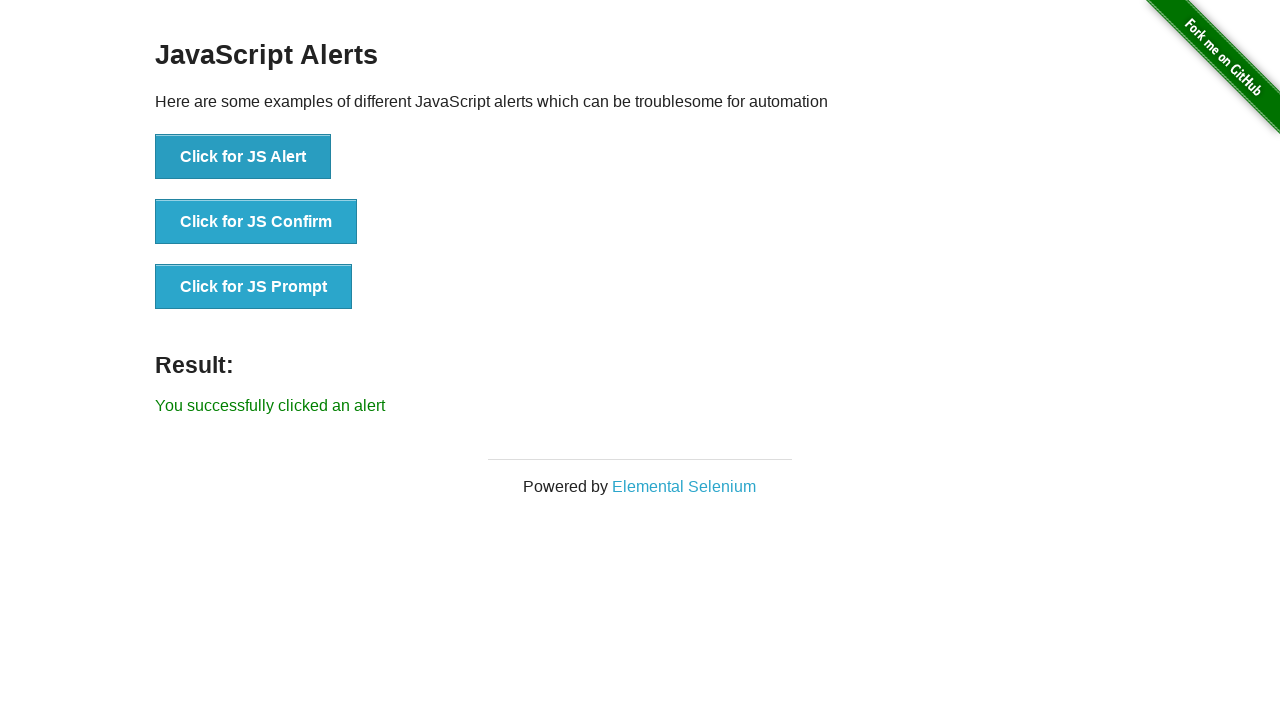

Result message element loaded
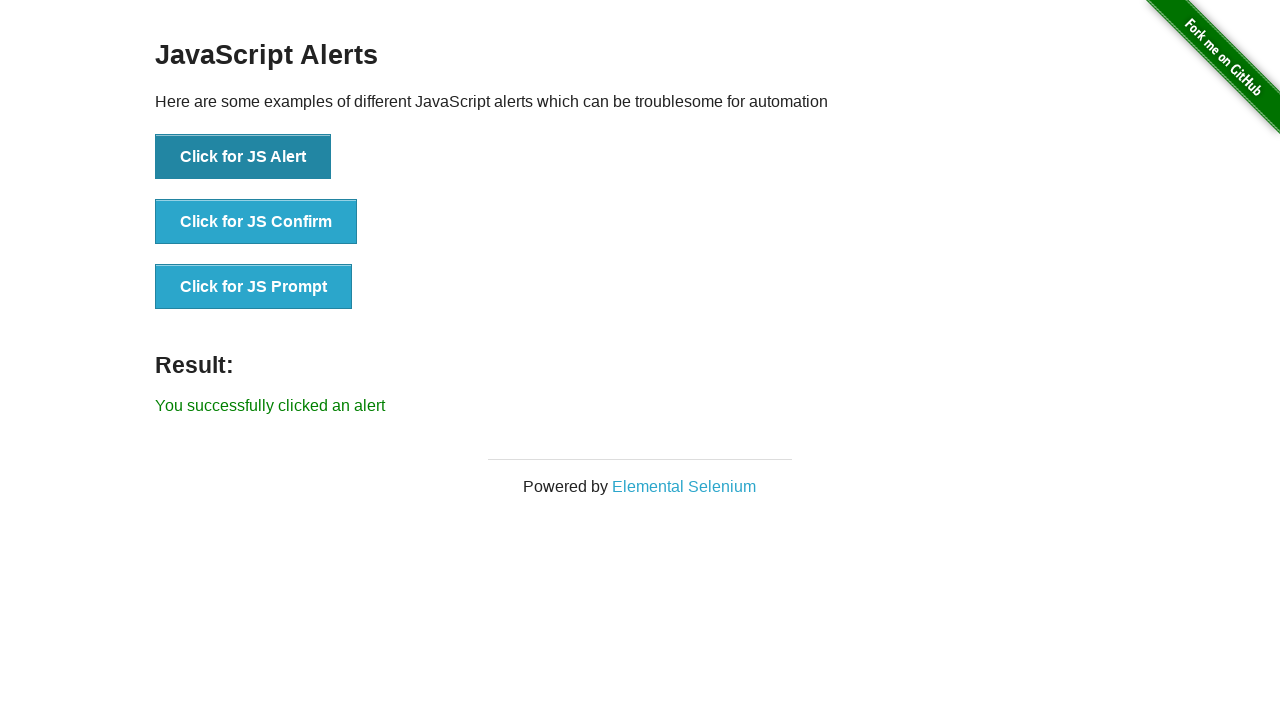

Verified result message displays 'You successfully clicked an alert'
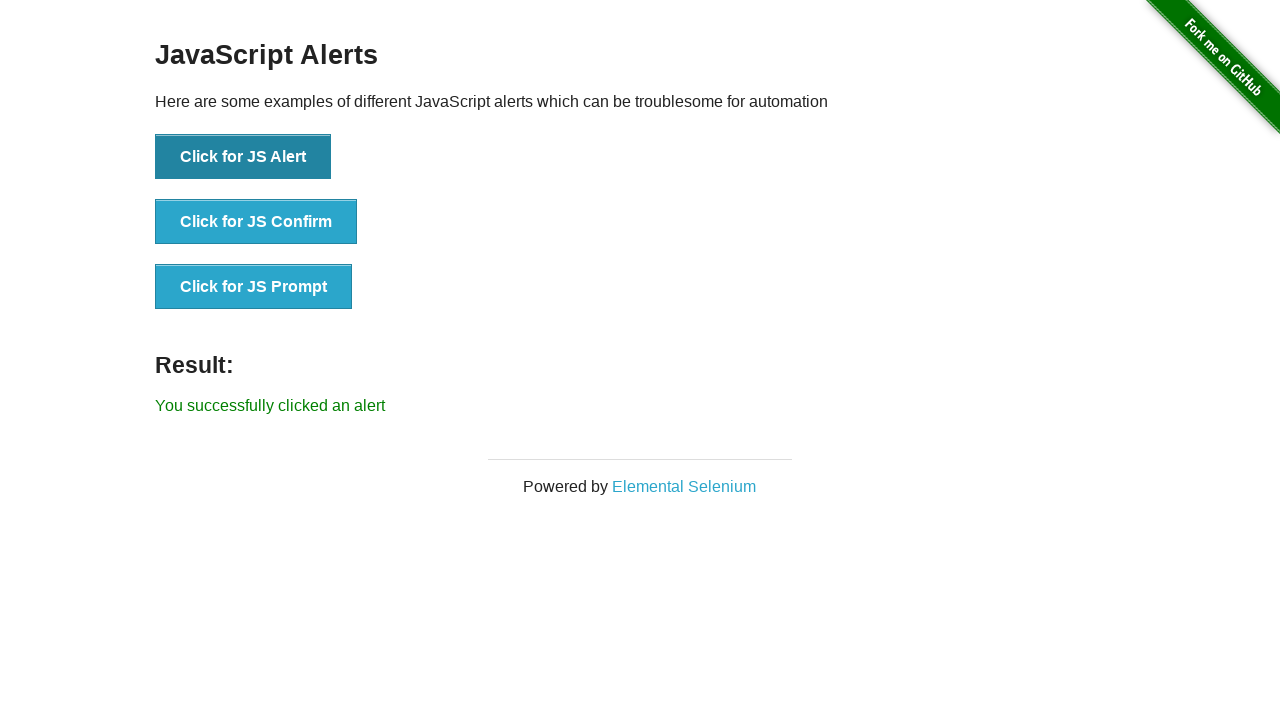

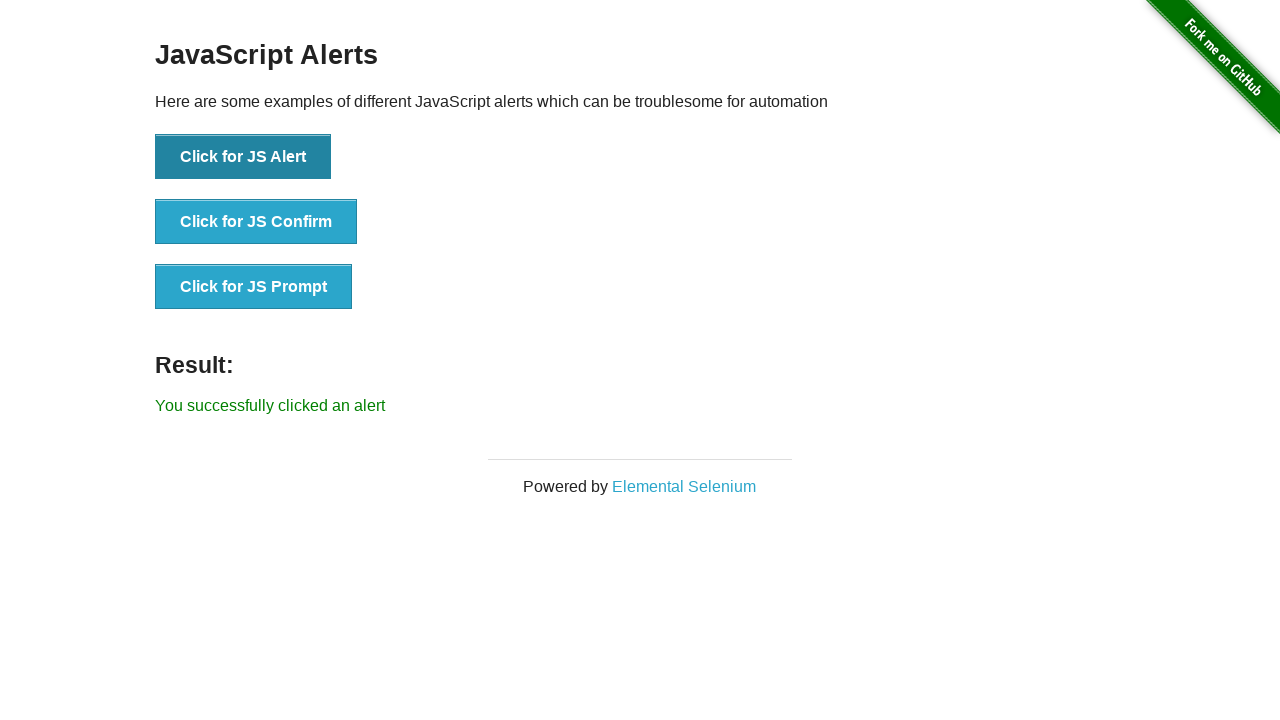